Tests clicking the JS Confirm alert and accepting it (clicking OK), then verifies the result text shows "You clicked: Ok"

Starting URL: https://the-internet.herokuapp.com/javascript_alerts

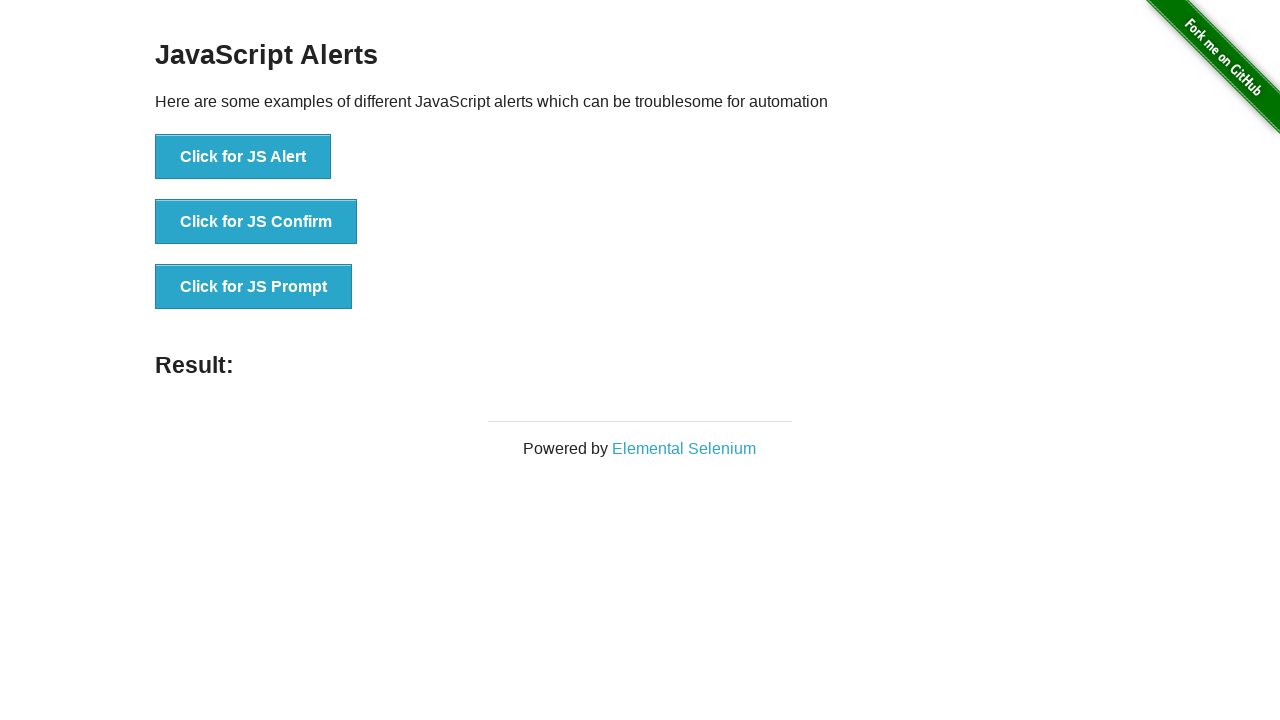

Set up dialog handler to accept alerts
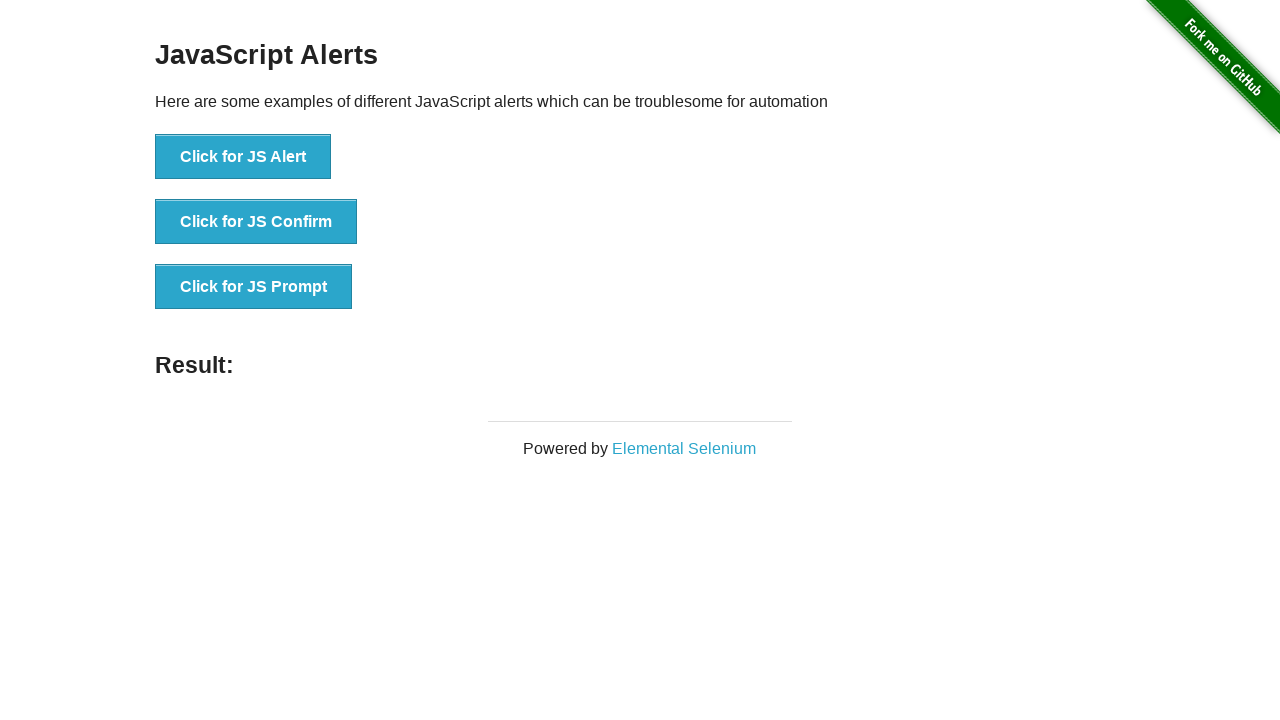

Clicked the JS Confirm button at (256, 222) on xpath=//button[text()='Click for JS Confirm']
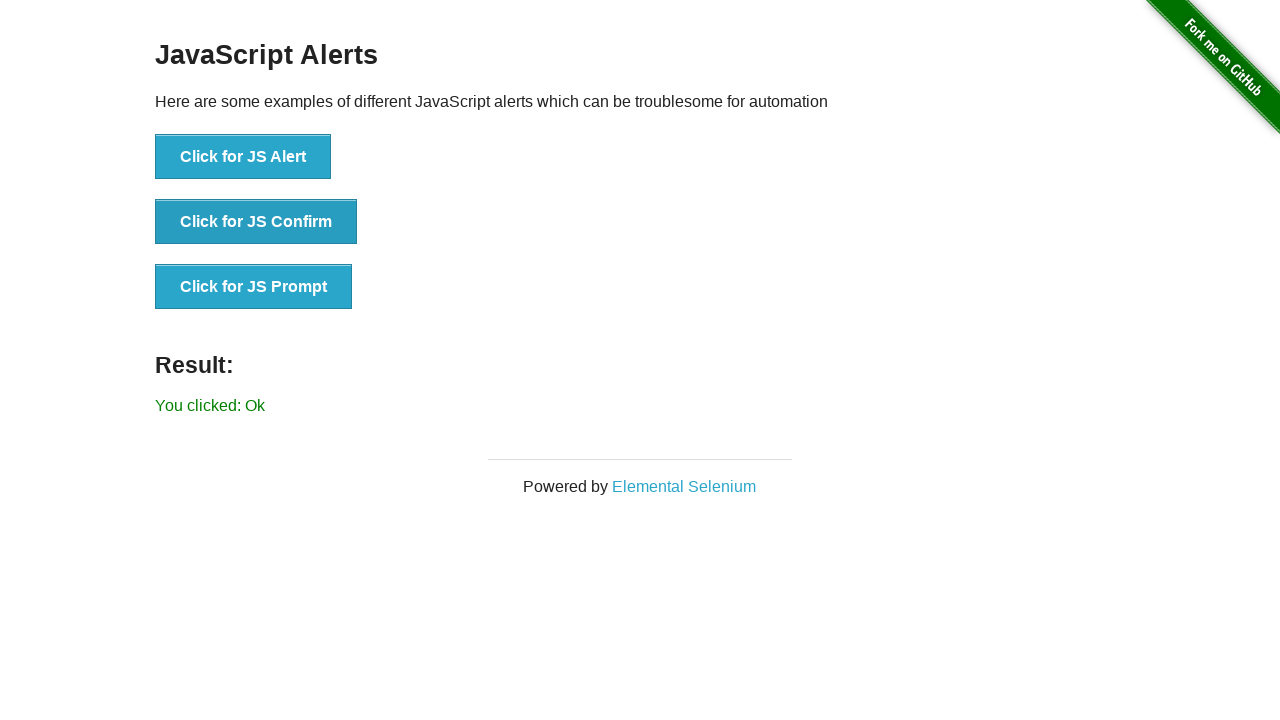

Result text element loaded
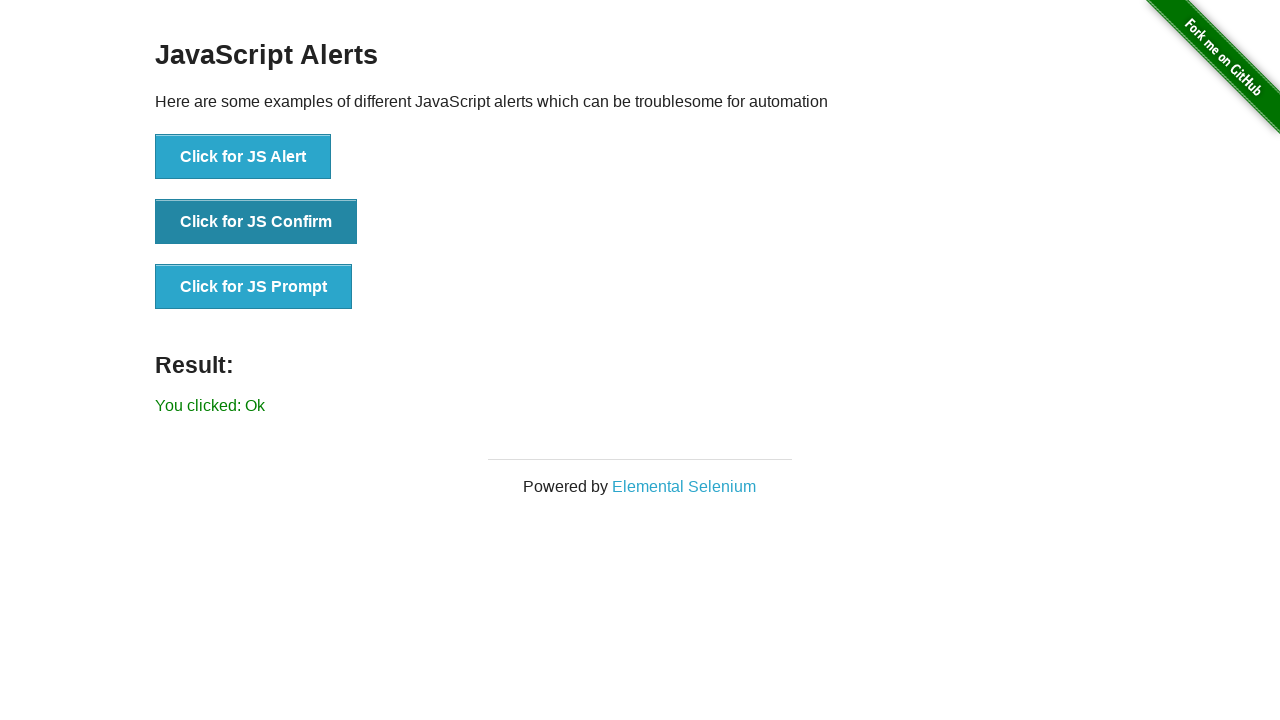

Retrieved result text: 'You clicked: Ok'
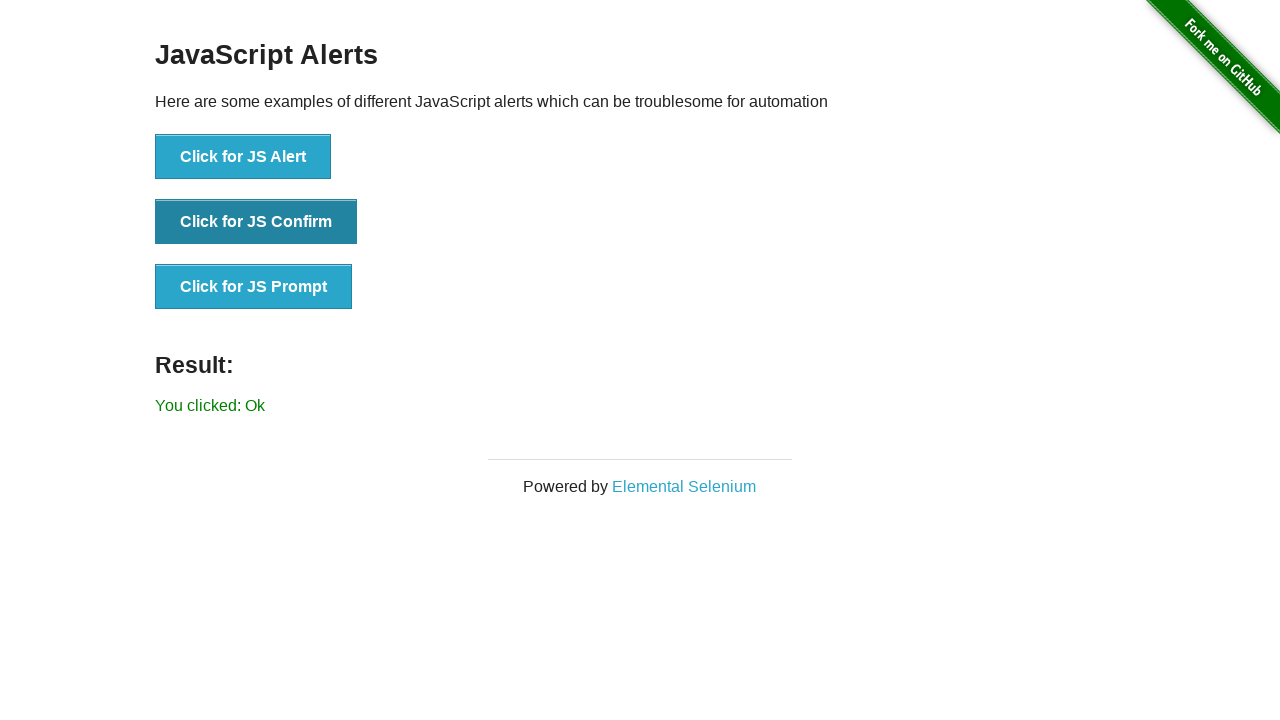

Verified result text shows 'You clicked: Ok'
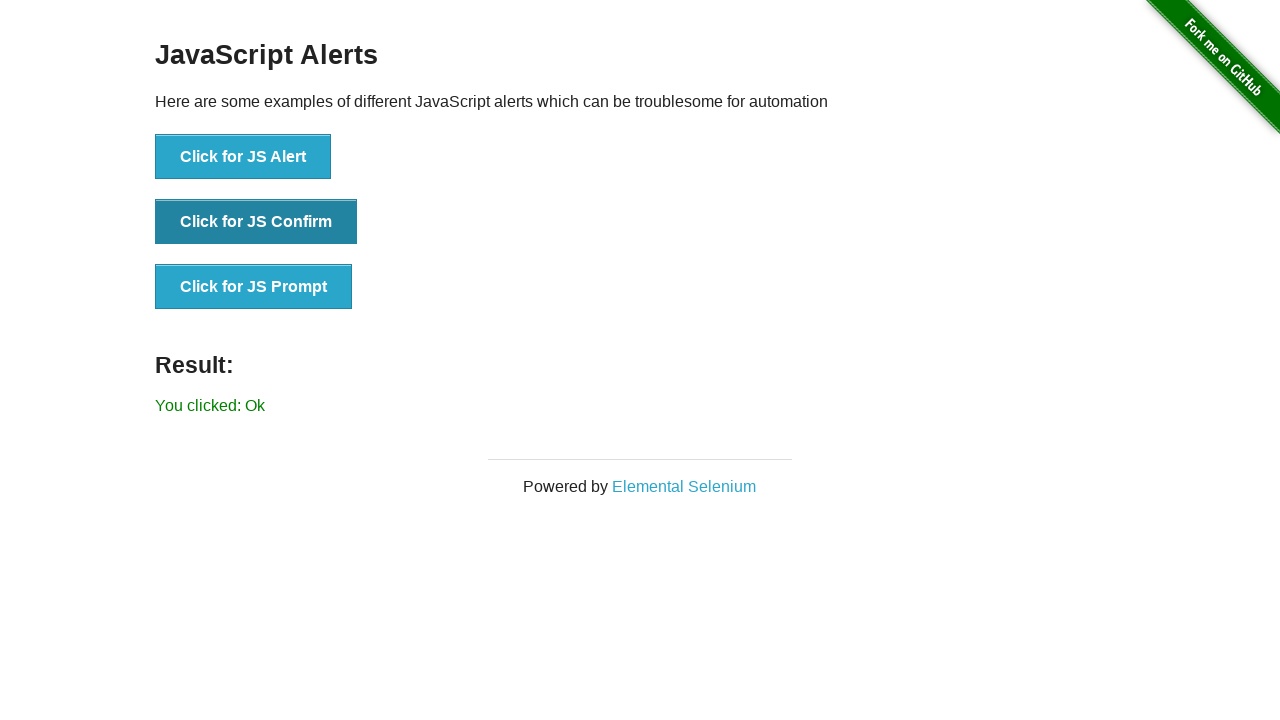

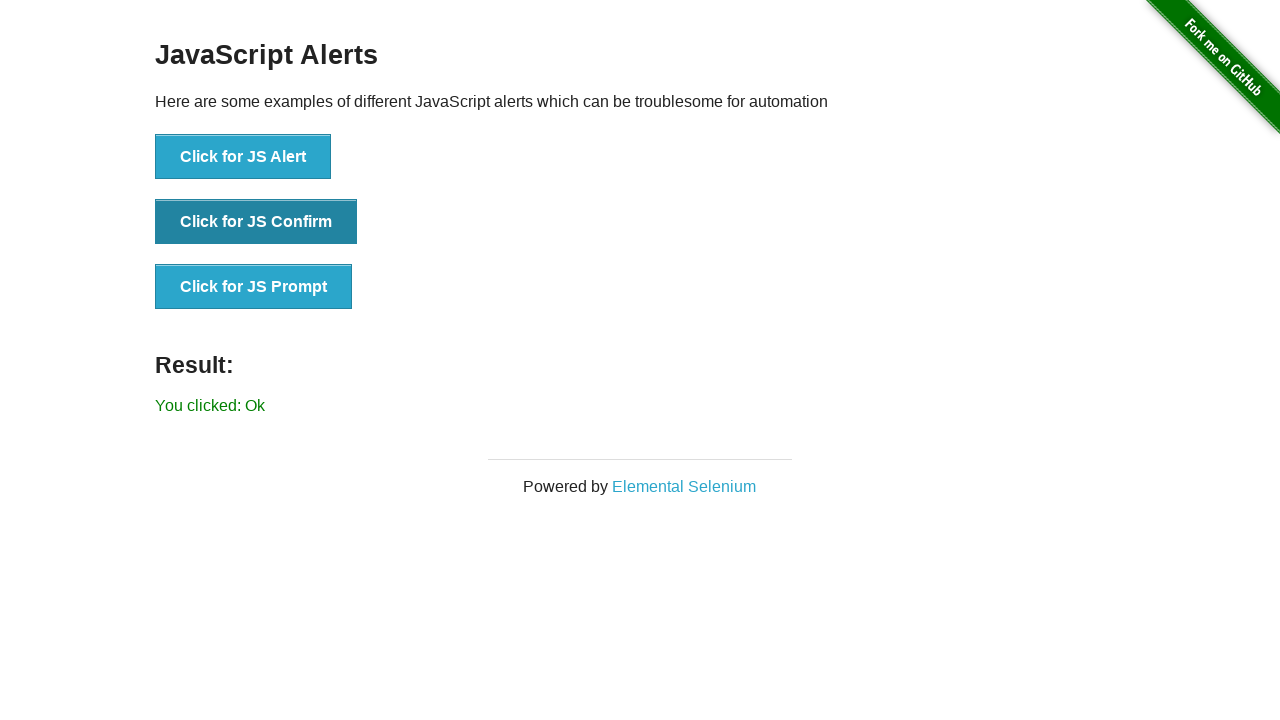